Validates that the navigation header contains exactly 3 menu items with specific text labels: "Testing", "Exercises", and "Mock Interviews".

Starting URL: https://www.techglobal-training.com/

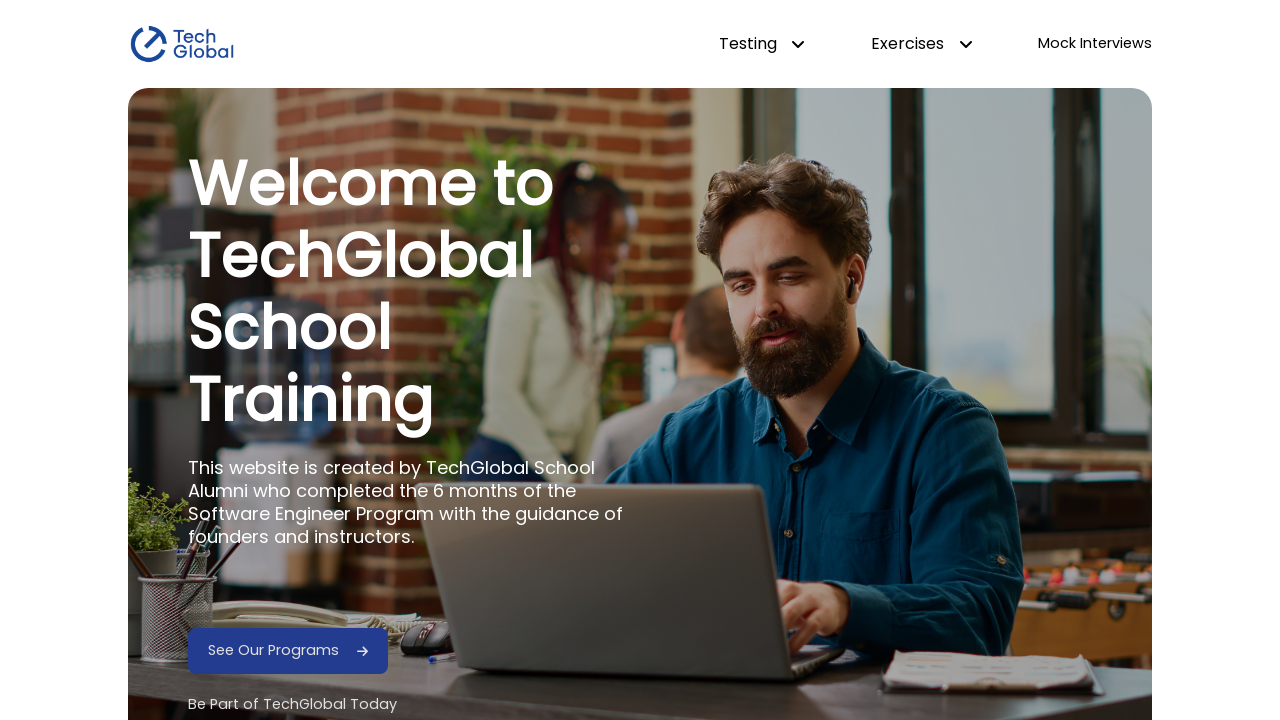

Navigated to https://www.techglobal-training.com/
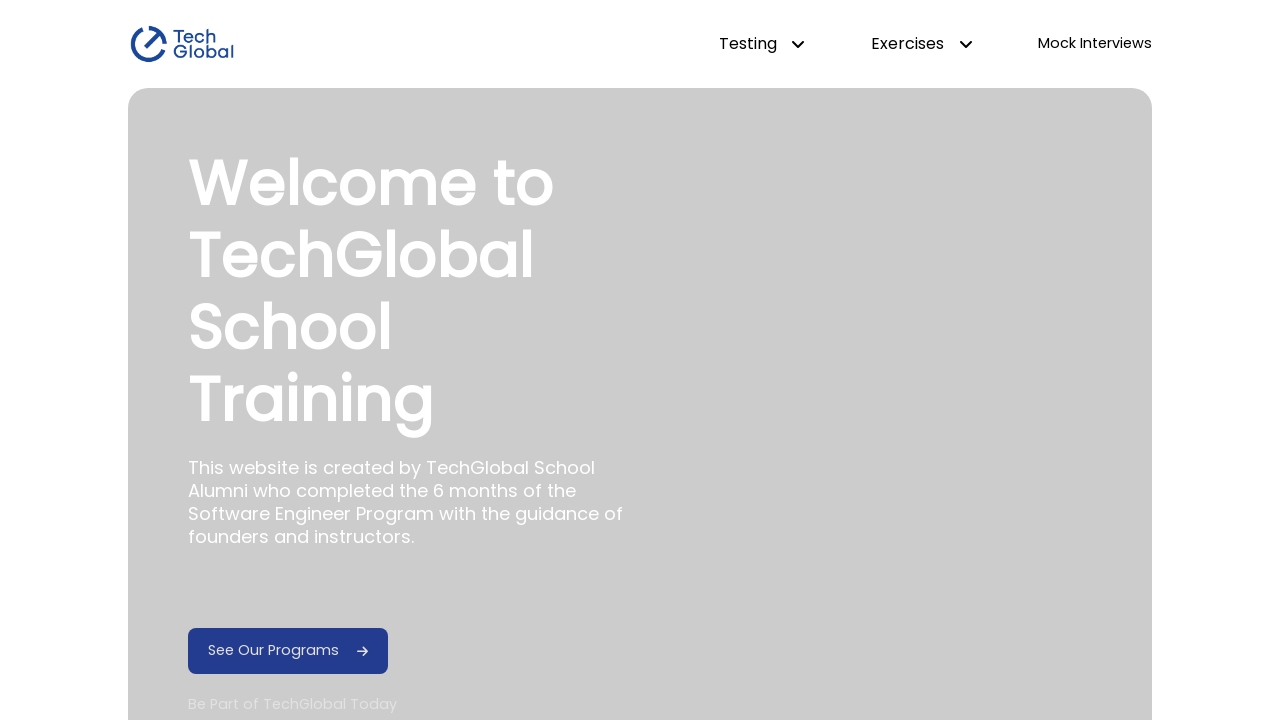

Located header menu elements with selector '[class*="menus"]>div'
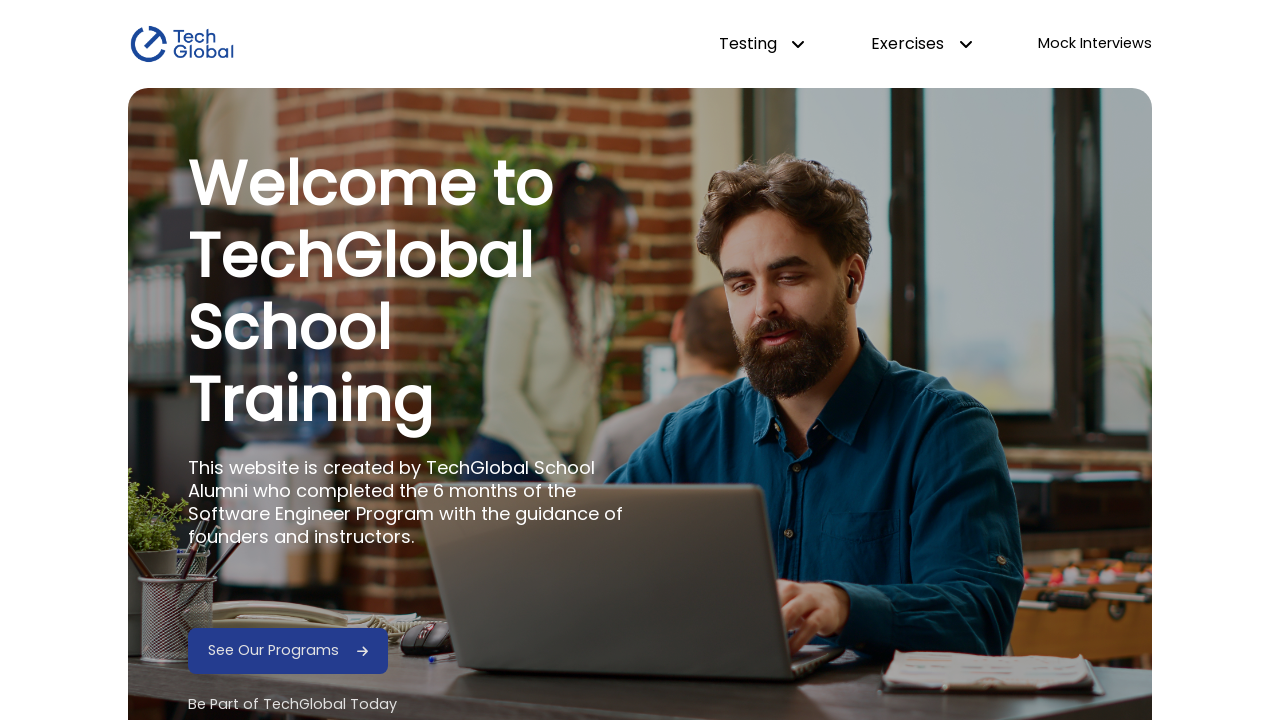

Verified that navigation header contains exactly 3 menu items
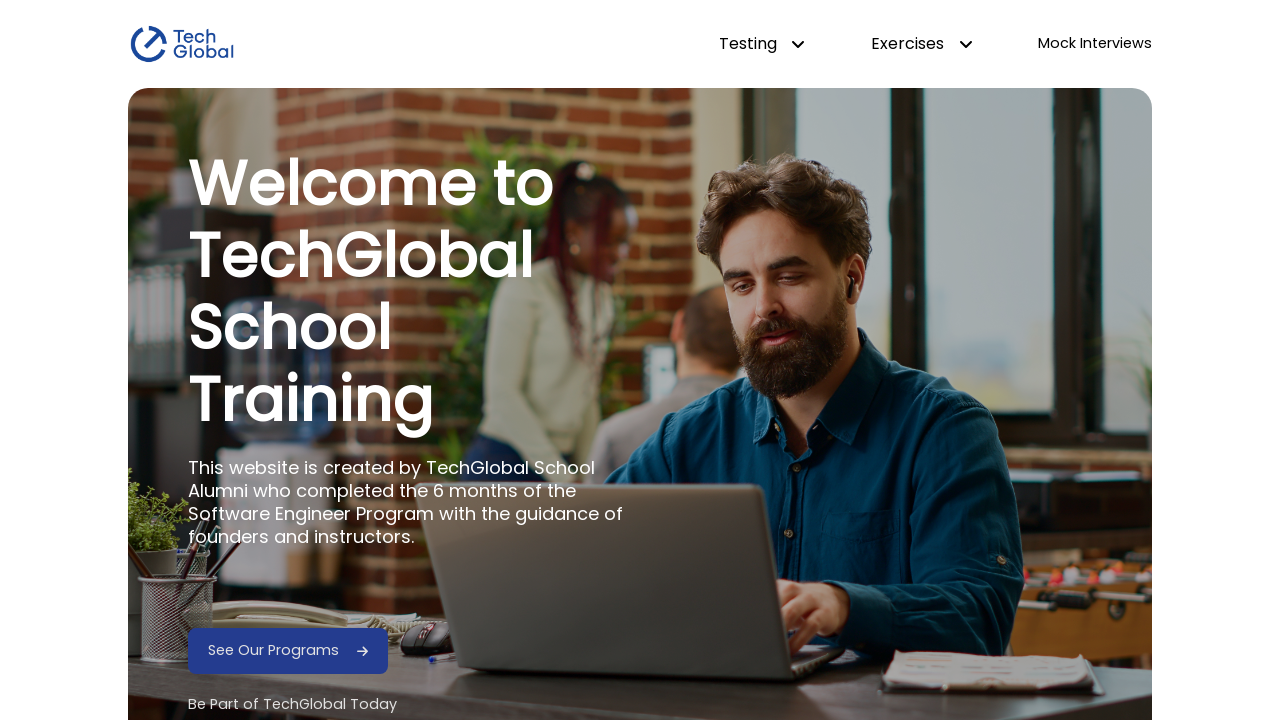

Validated menu item 1 has text 'Testing'
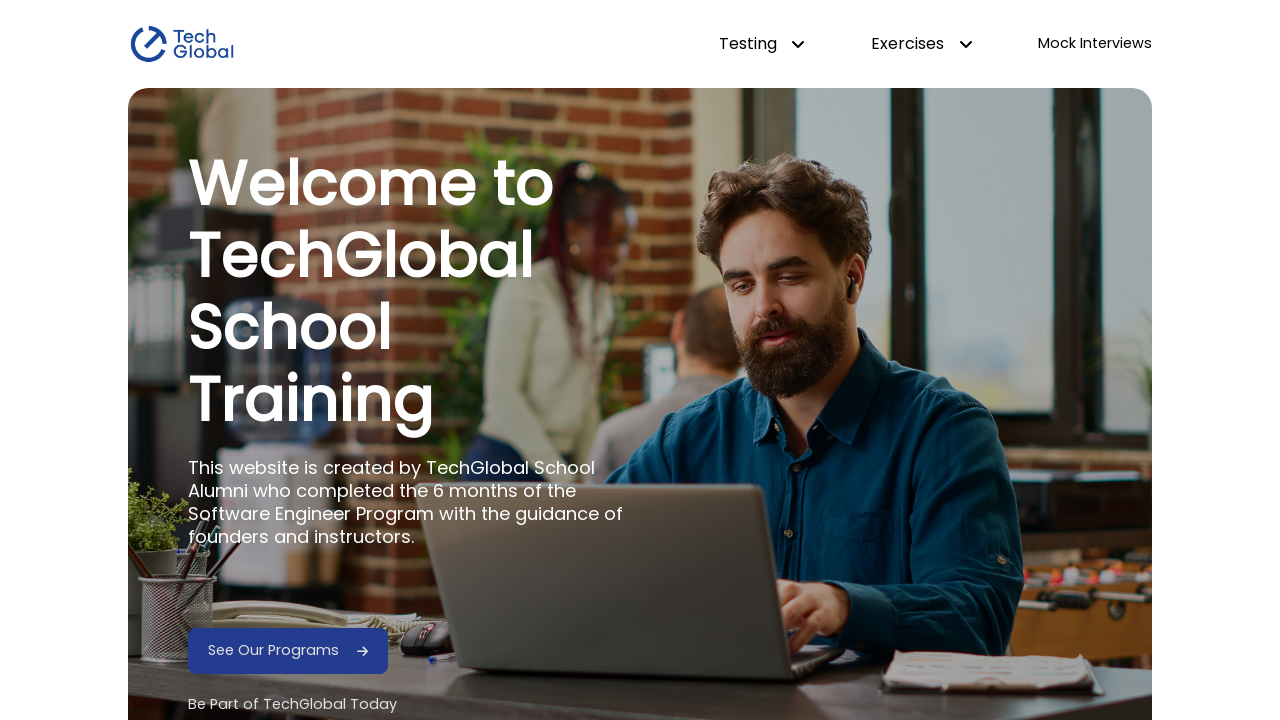

Validated menu item 2 has text 'Exercises'
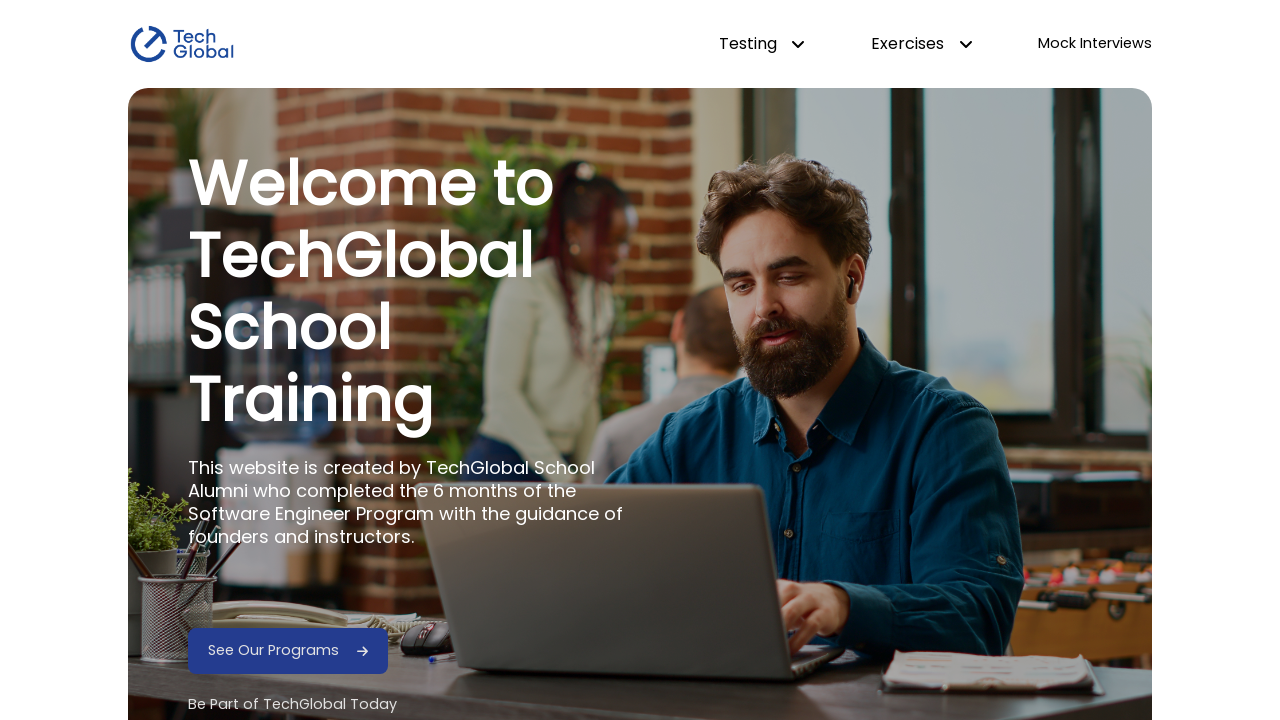

Validated menu item 3 has text 'Mock Interviews'
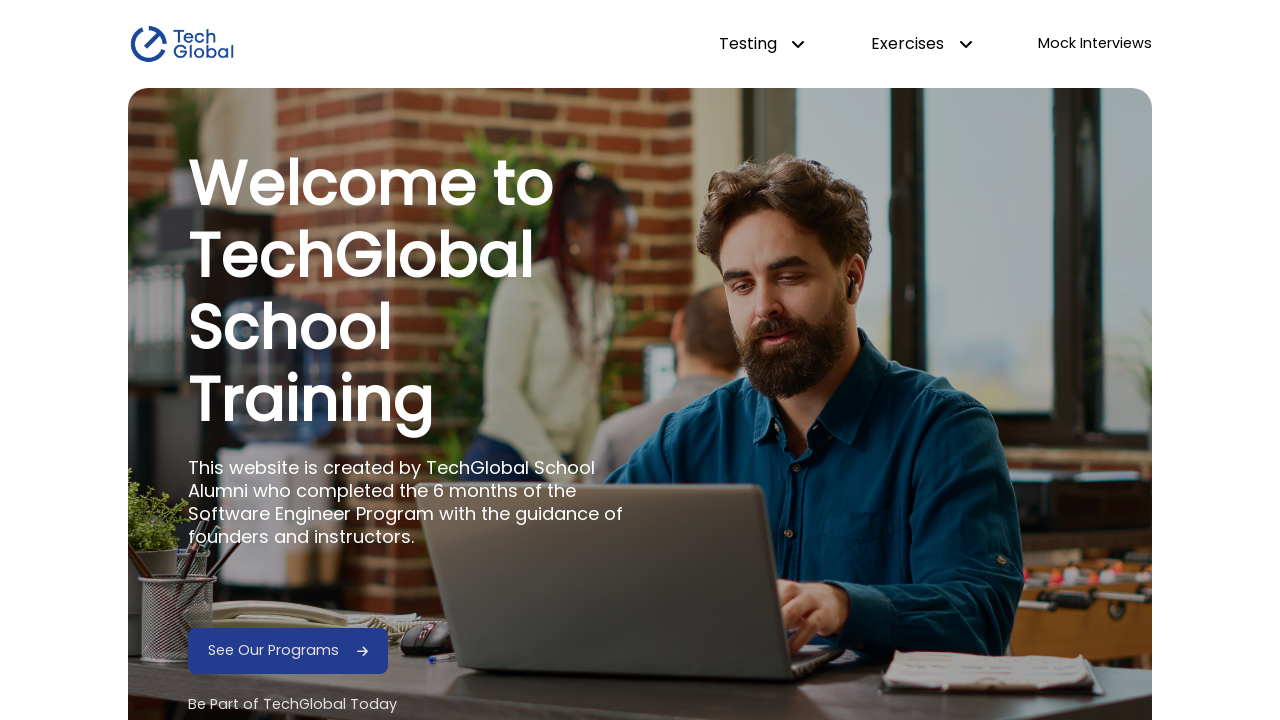

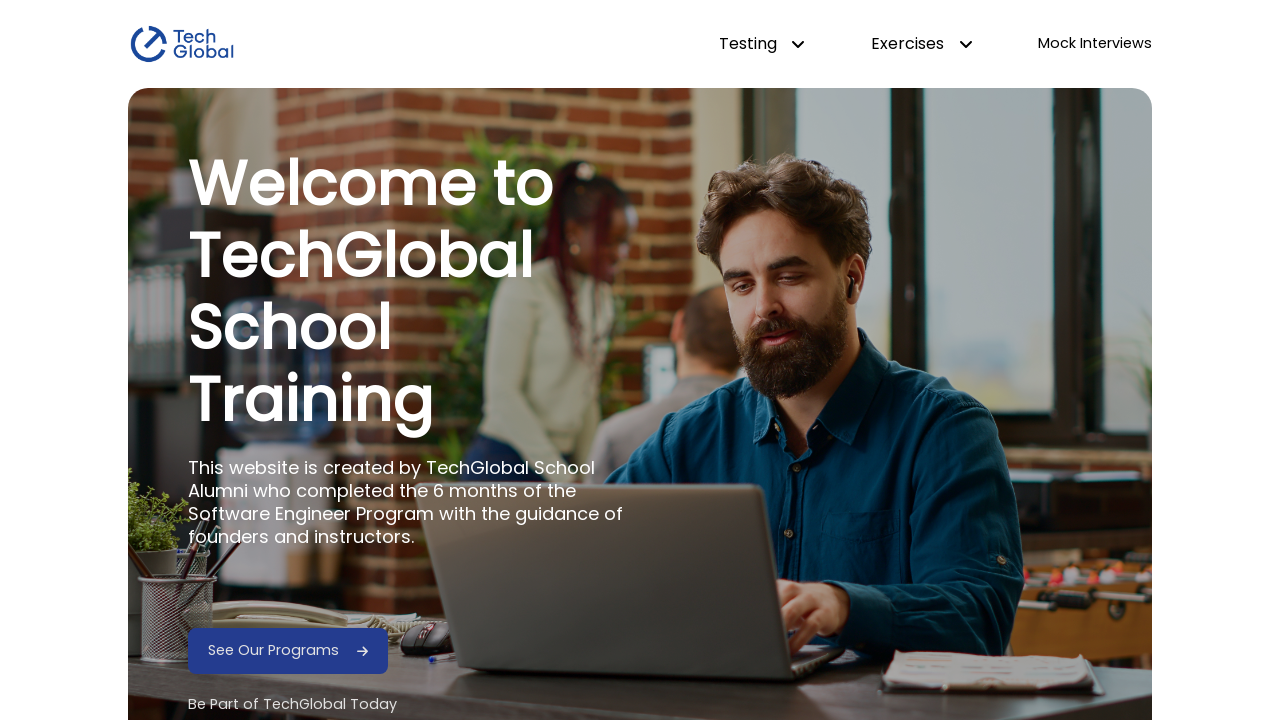